Tests navigation through footer section links by locating the footer's first column and clicking through each link to verify they are functional.

Starting URL: https://rahulshettyacademy.com/AutomationPractice/

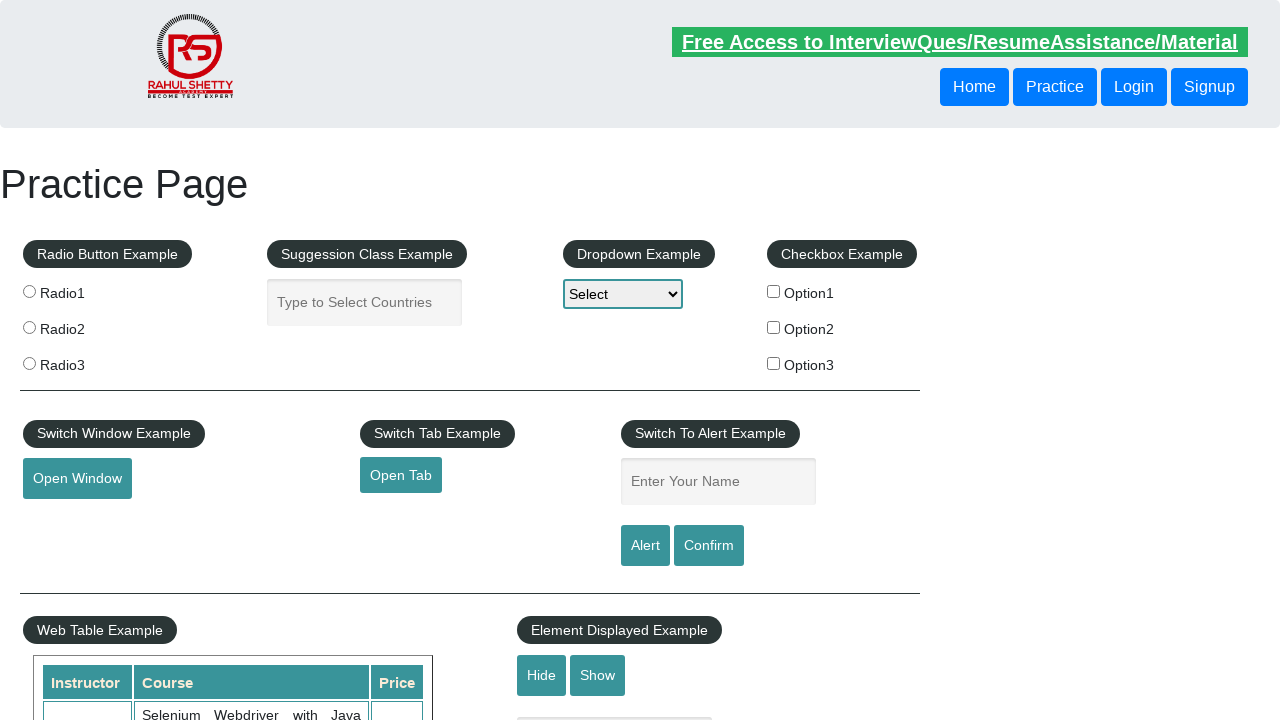

Waited for footer section (#gf-BIG) to load
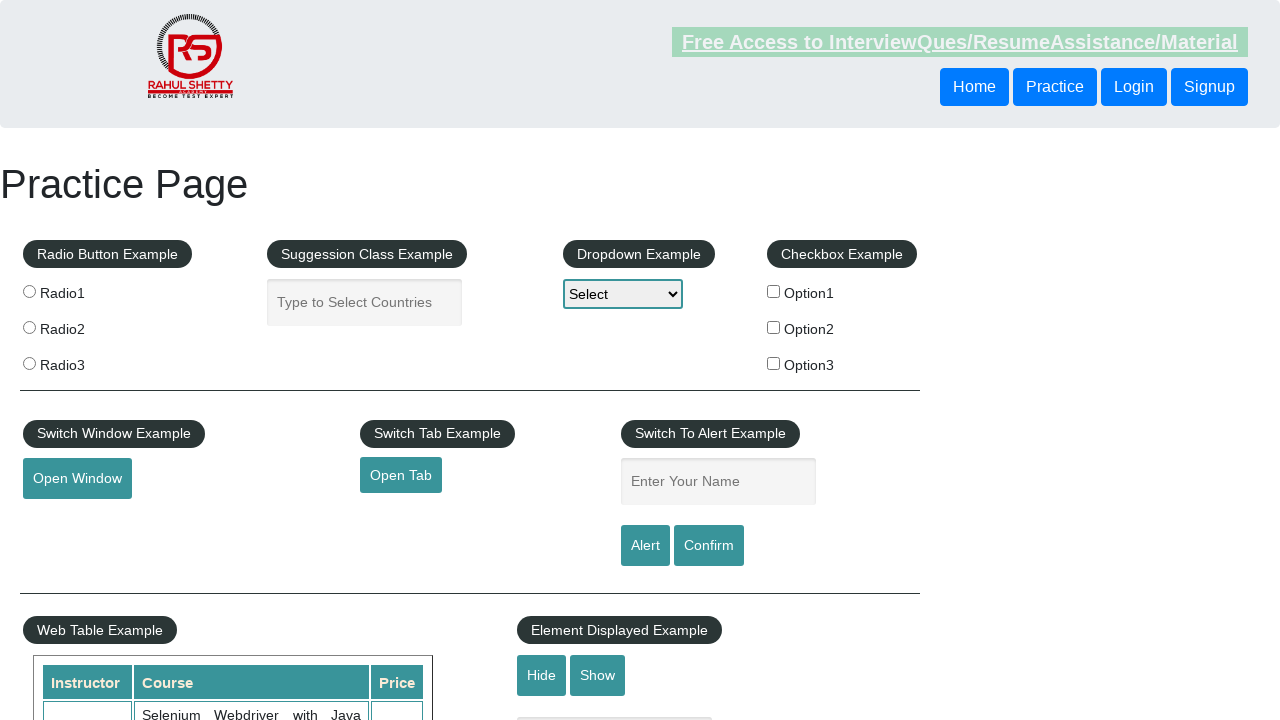

Located footer section element
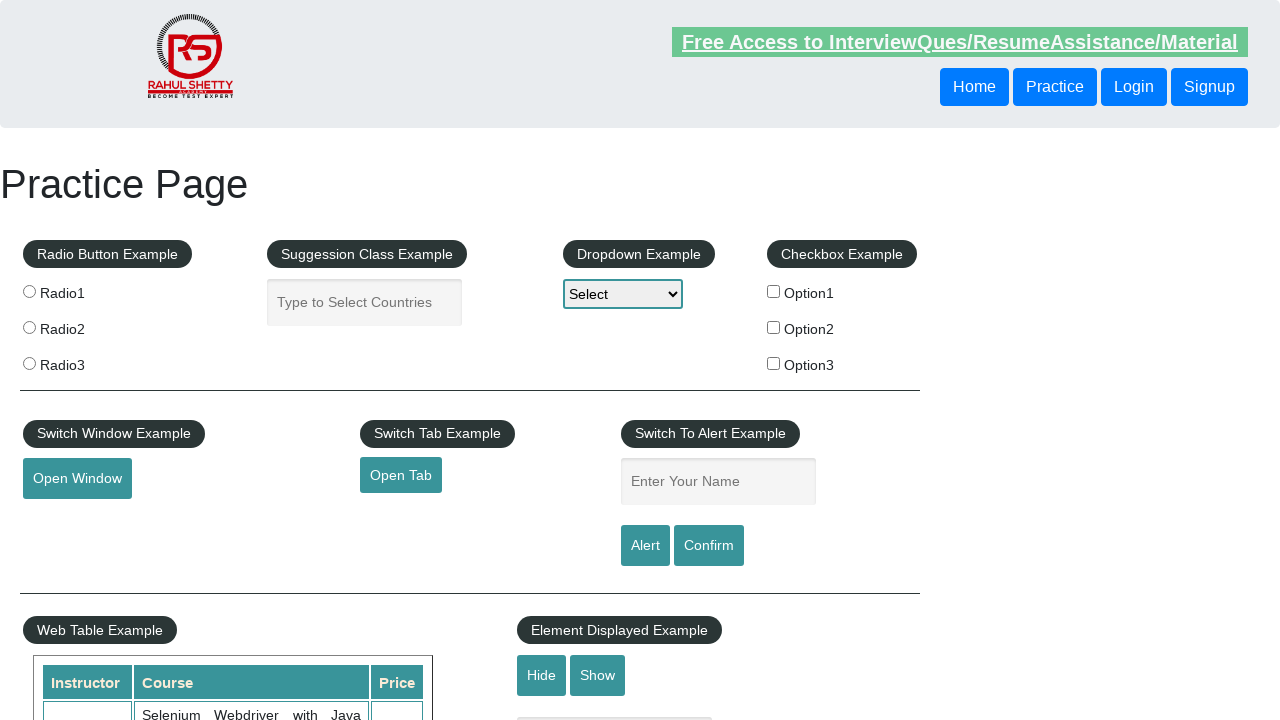

Located first column of footer table
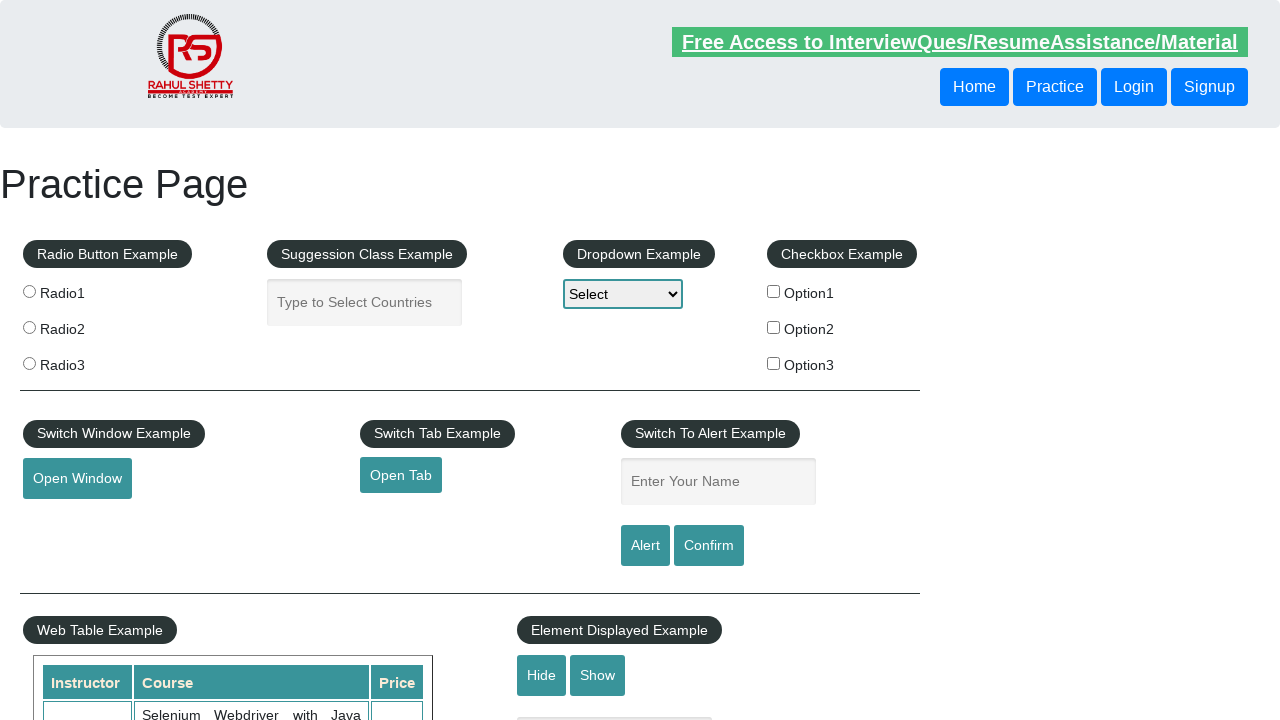

Found 5 links in first footer column
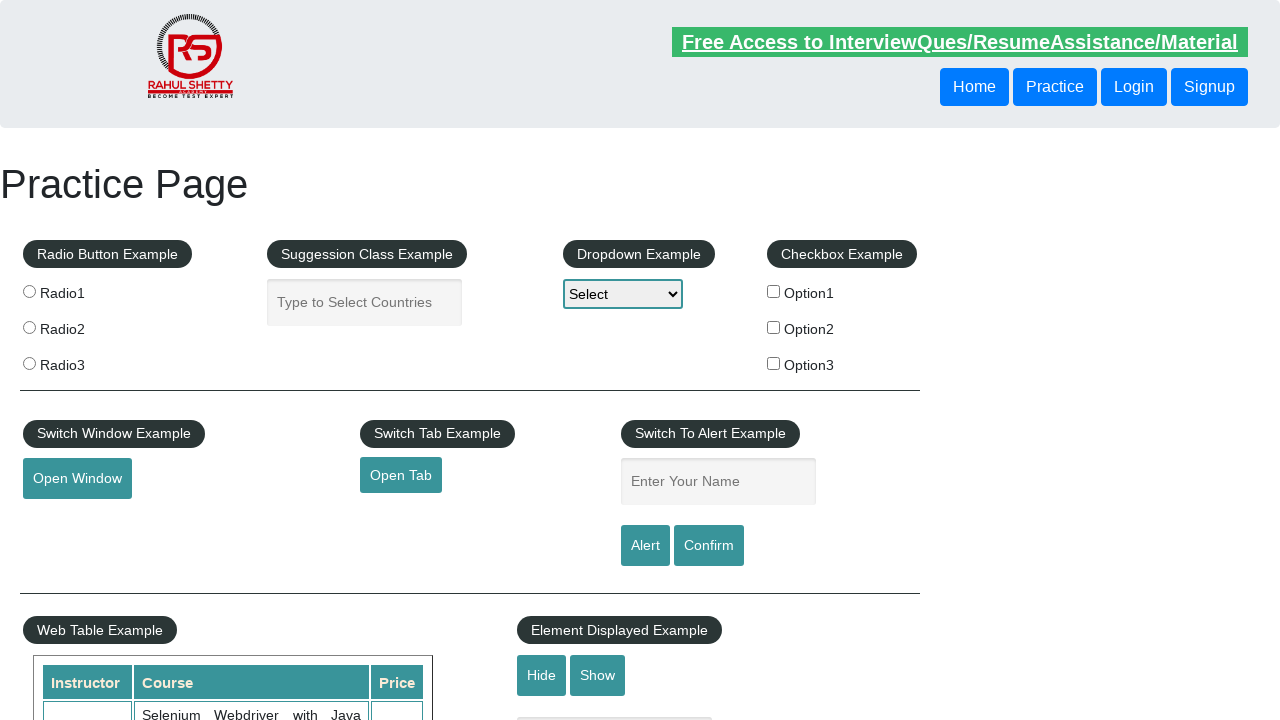

Clicked footer link at index 1 at (68, 520) on #gf-BIG >> xpath=//table/tbody/tr/td[1]/ul >> a >> nth=1
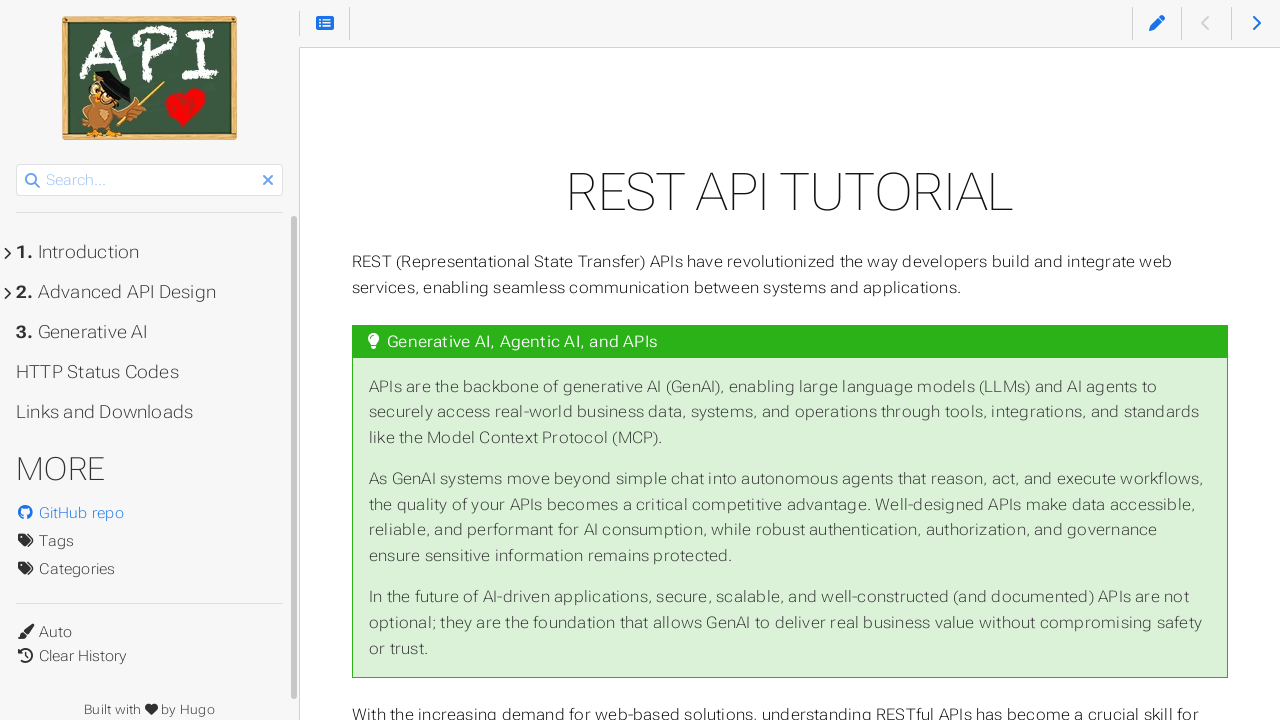

Navigated back to footer section
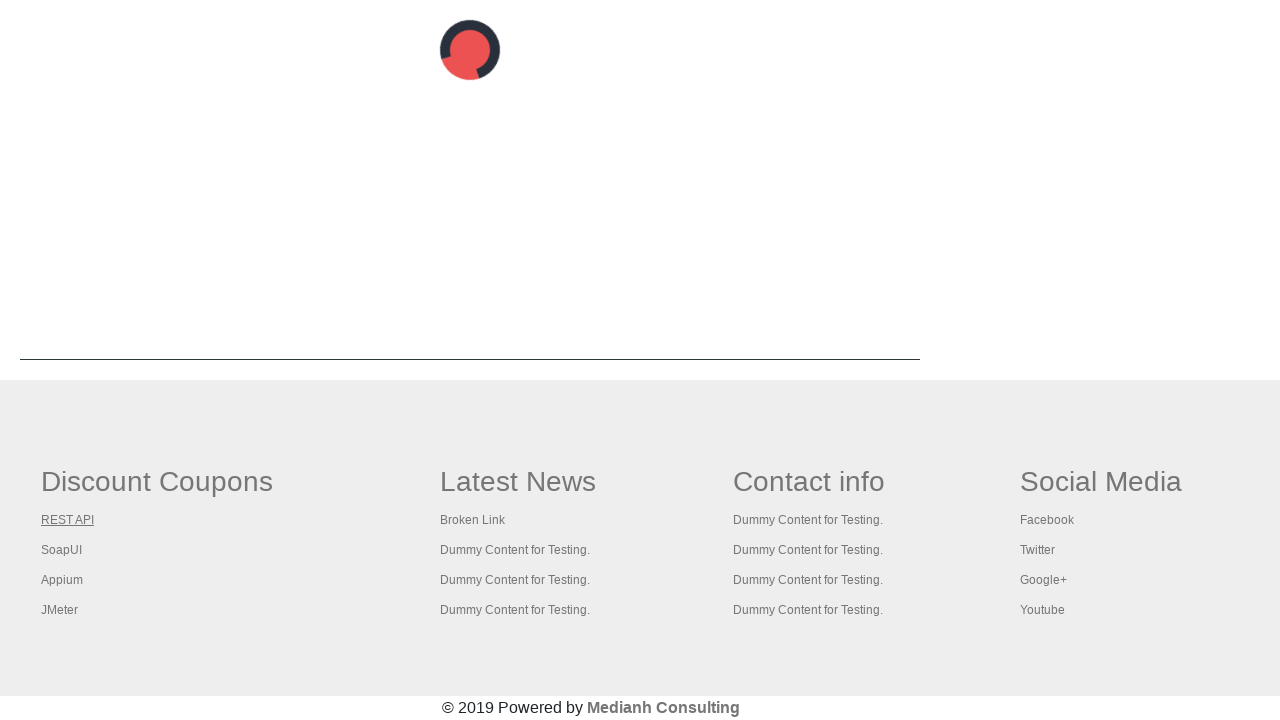

Waited for footer section to reload
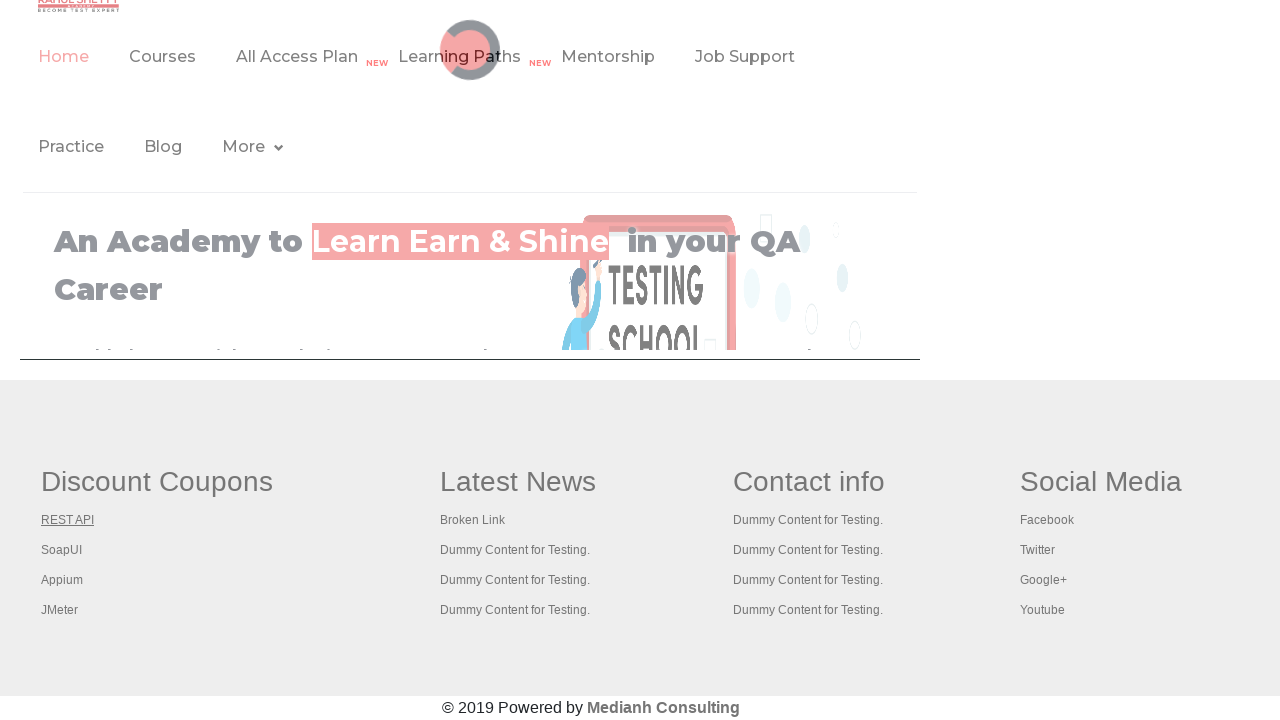

Clicked footer link at index 2 at (62, 550) on #gf-BIG >> xpath=//table/tbody/tr/td[1]/ul >> a >> nth=2
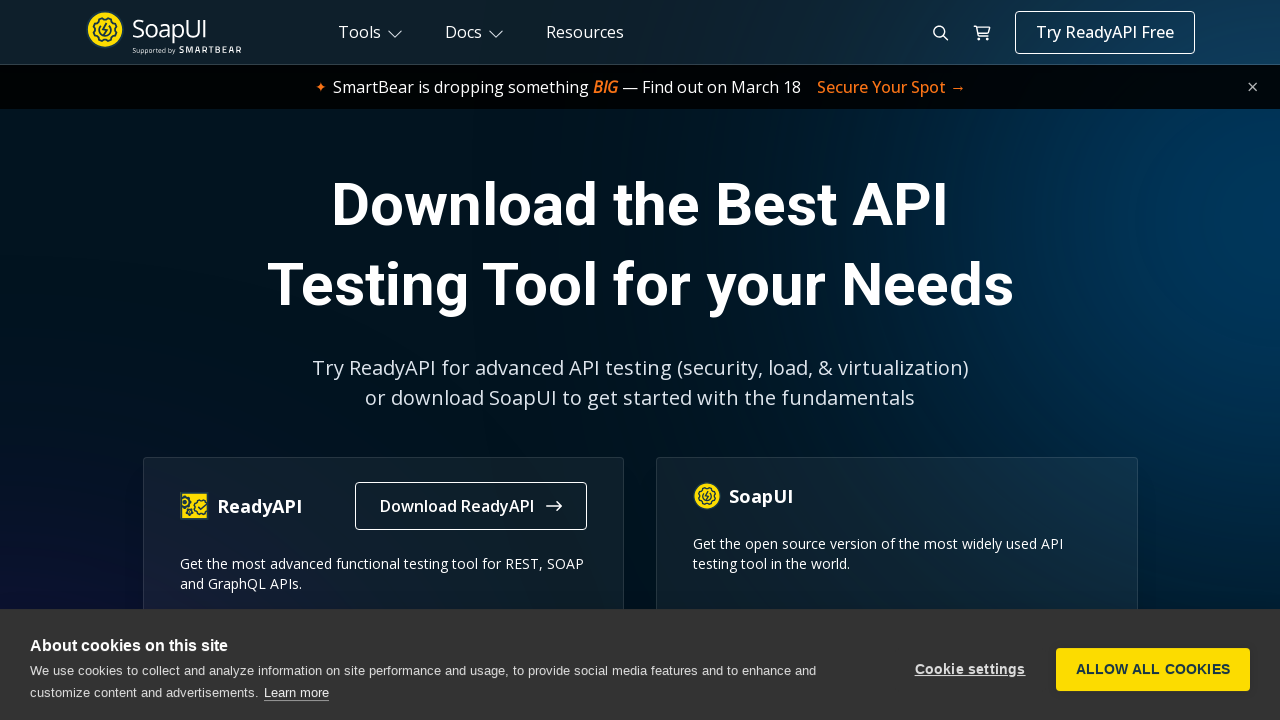

Navigated back to footer section
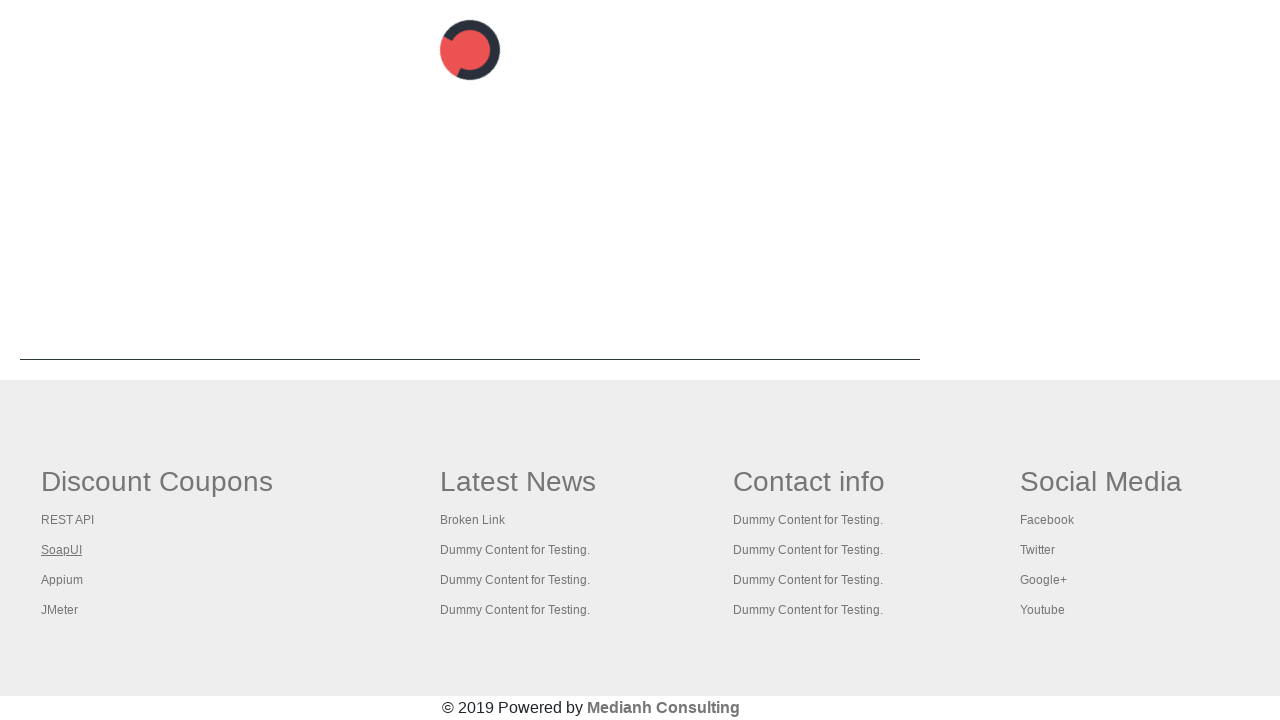

Waited for footer section to reload
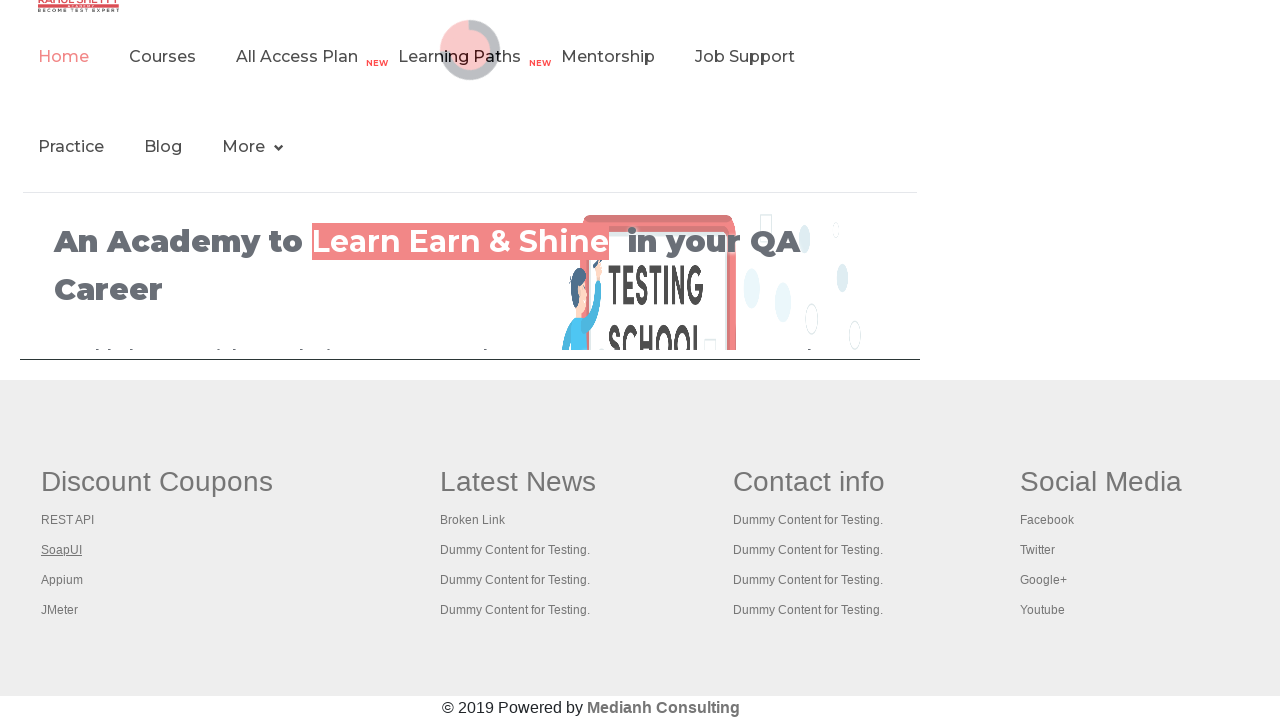

Clicked footer link at index 3 at (62, 580) on #gf-BIG >> xpath=//table/tbody/tr/td[1]/ul >> a >> nth=3
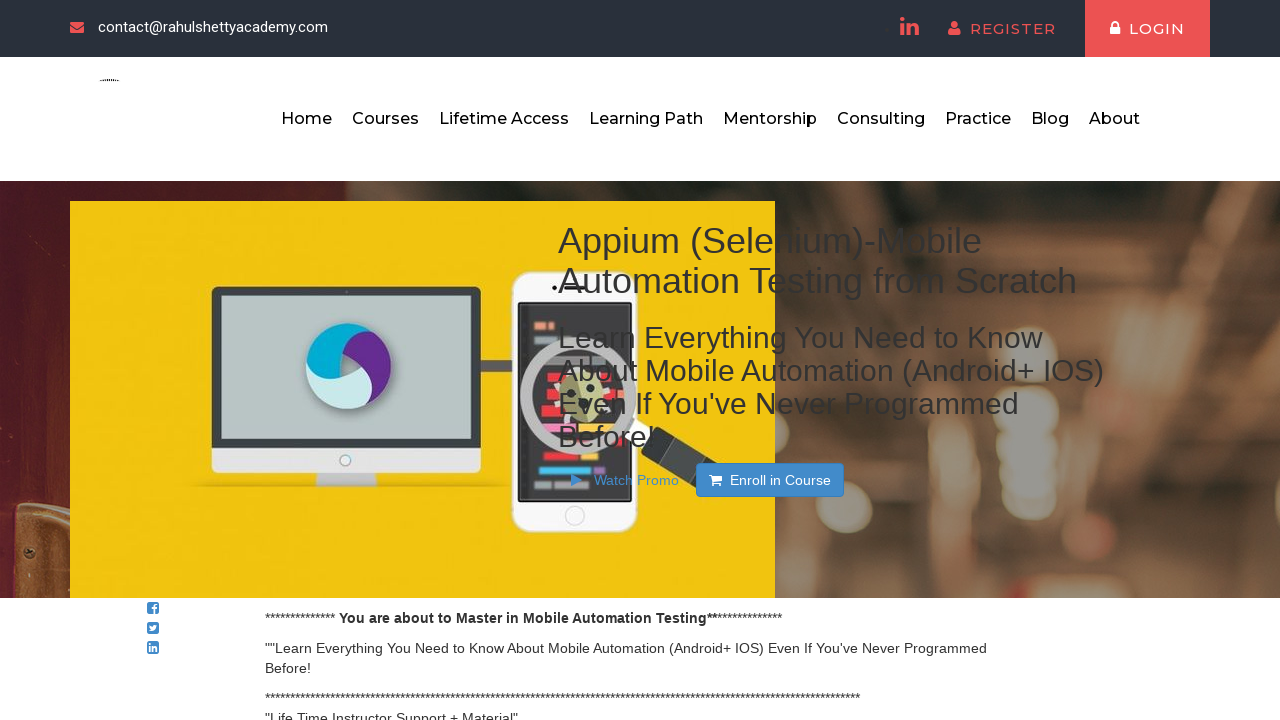

Navigated back to footer section
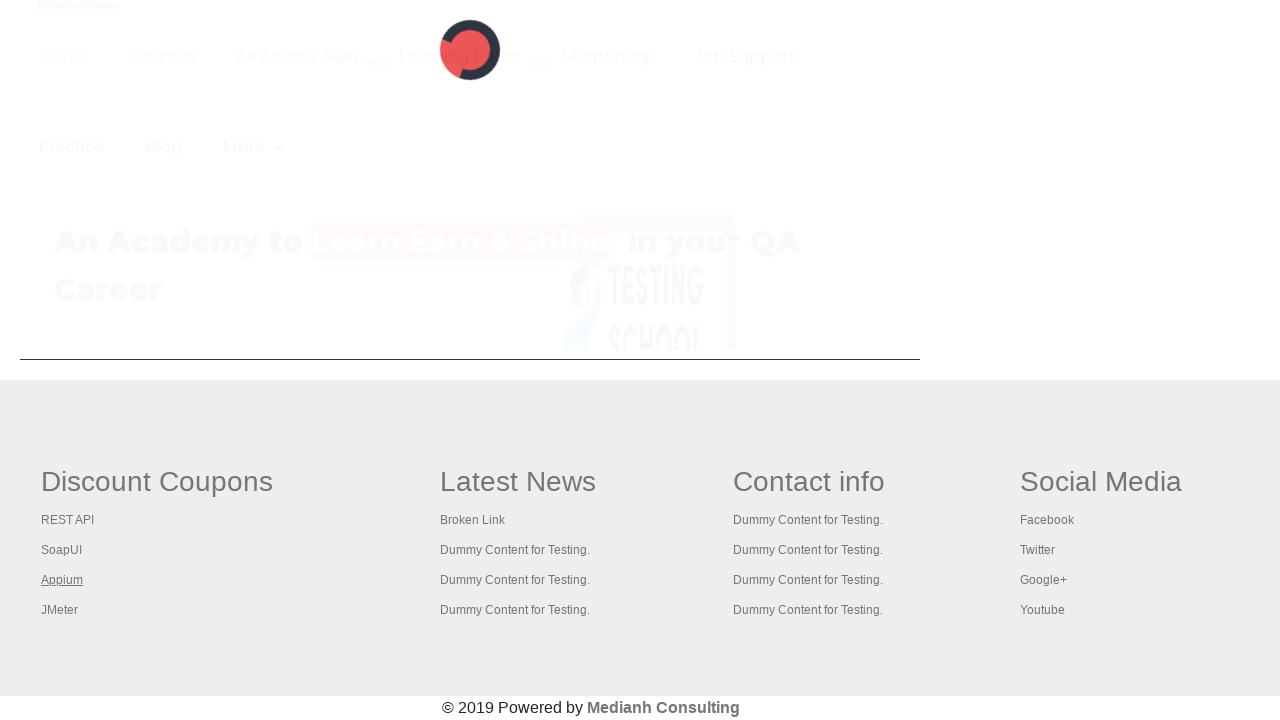

Waited for footer section to reload
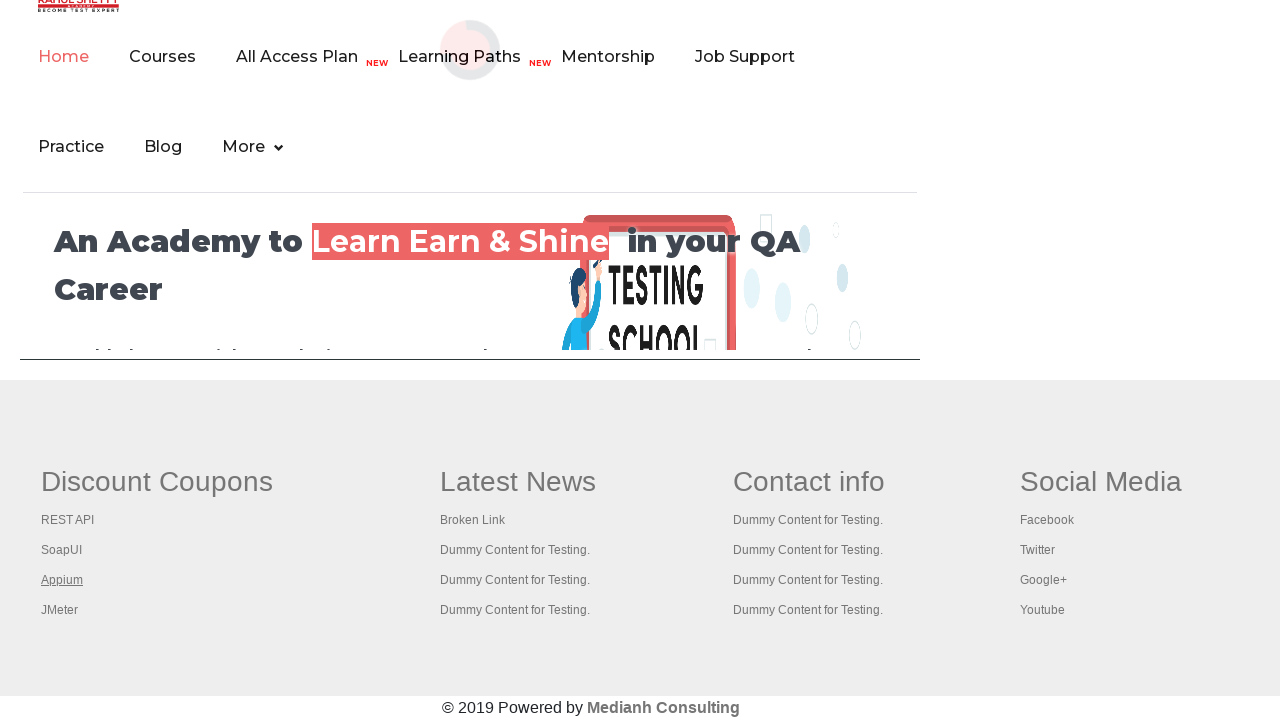

Clicked footer link at index 4 at (60, 610) on #gf-BIG >> xpath=//table/tbody/tr/td[1]/ul >> a >> nth=4
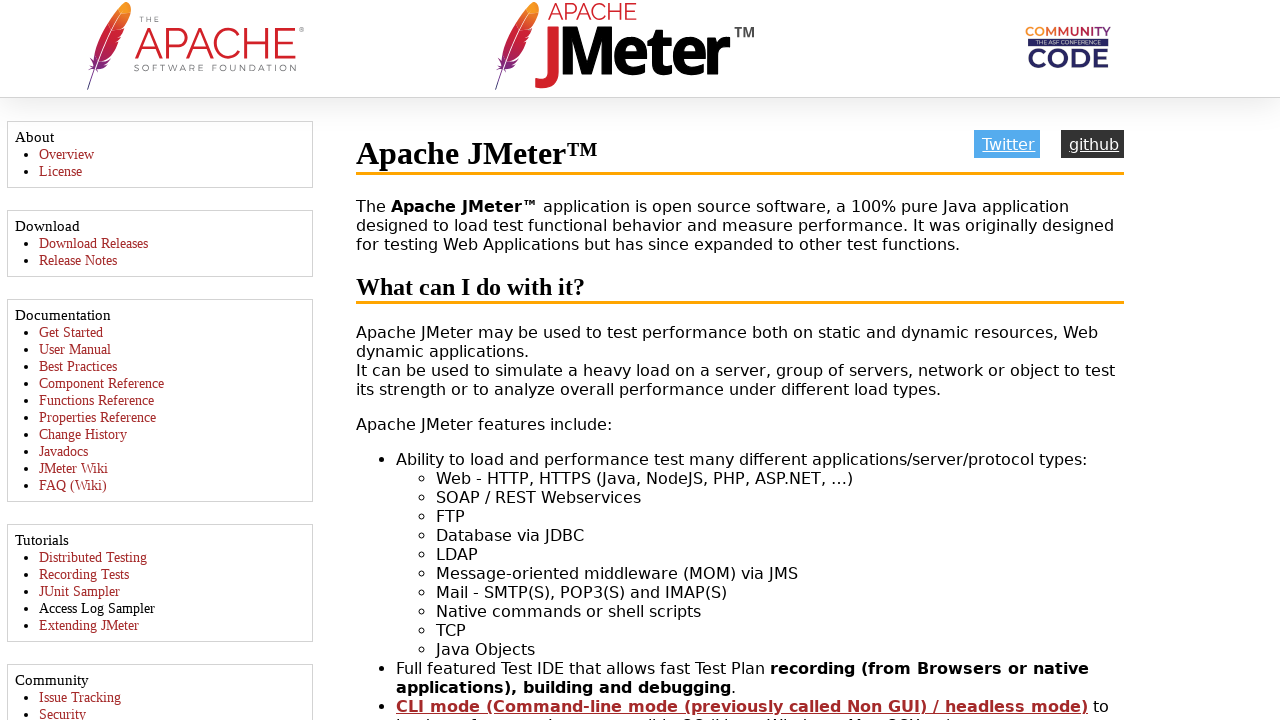

Navigated back to footer section
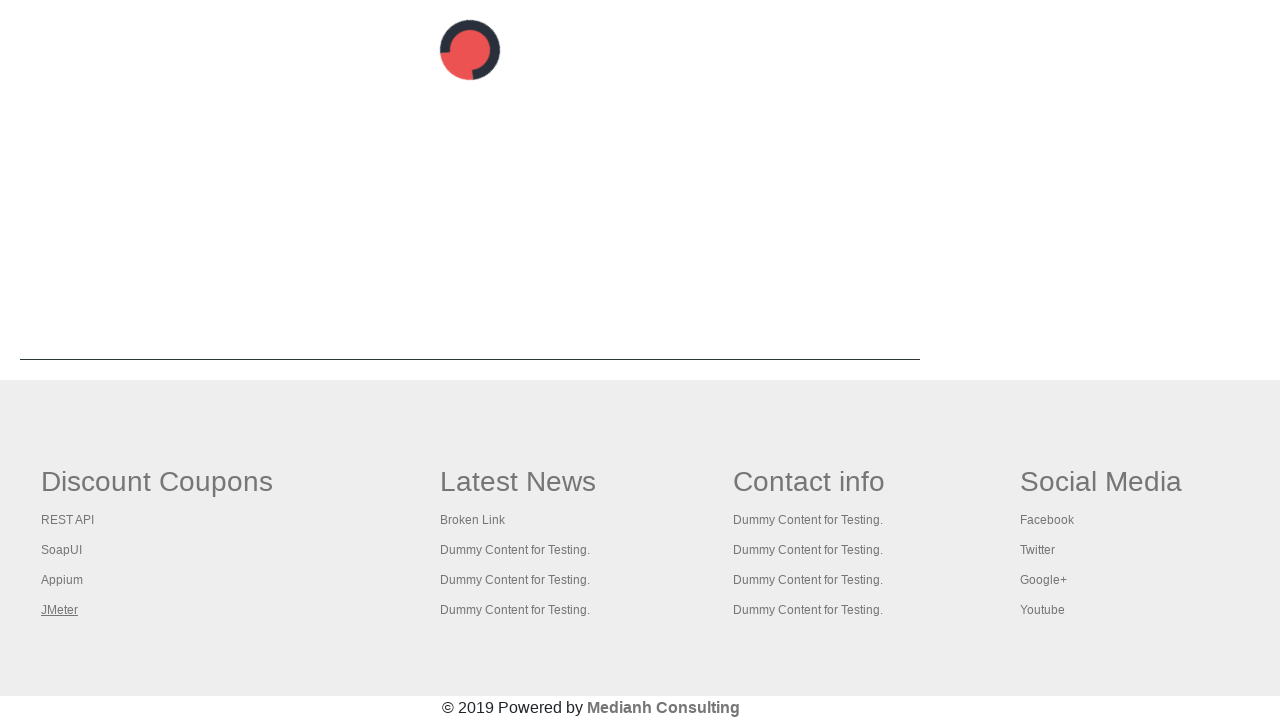

Waited for footer section to reload
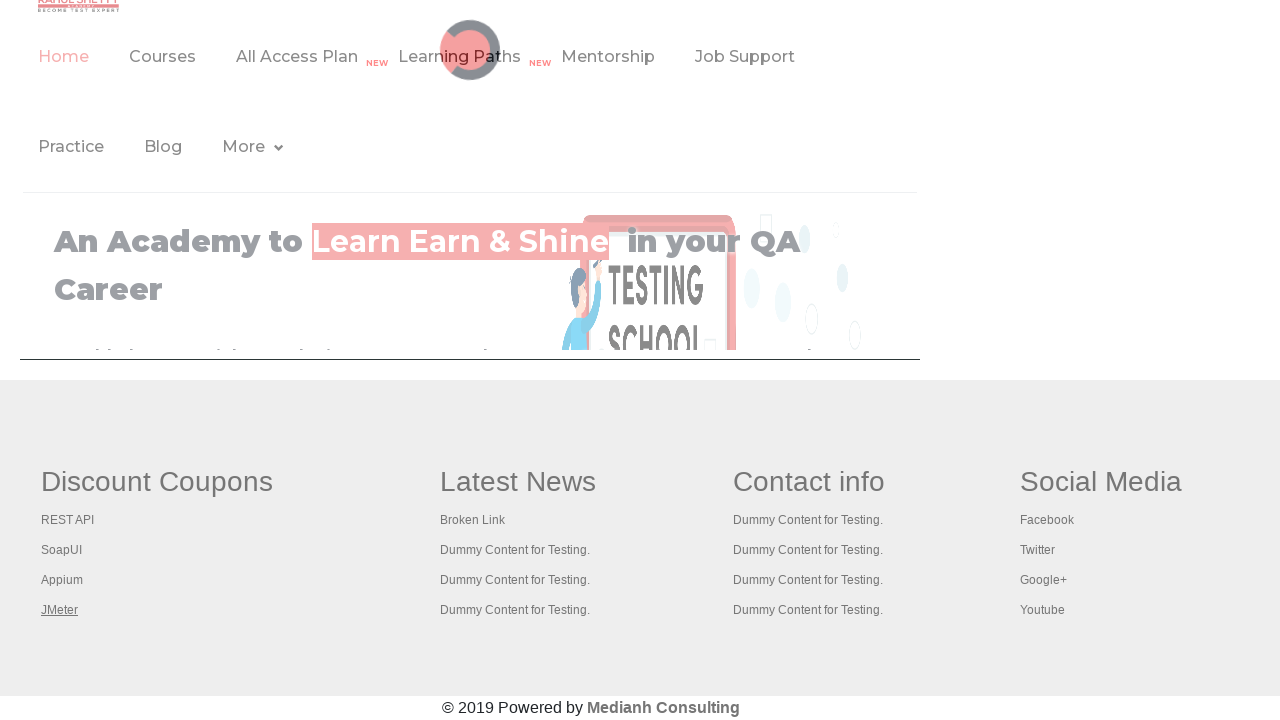

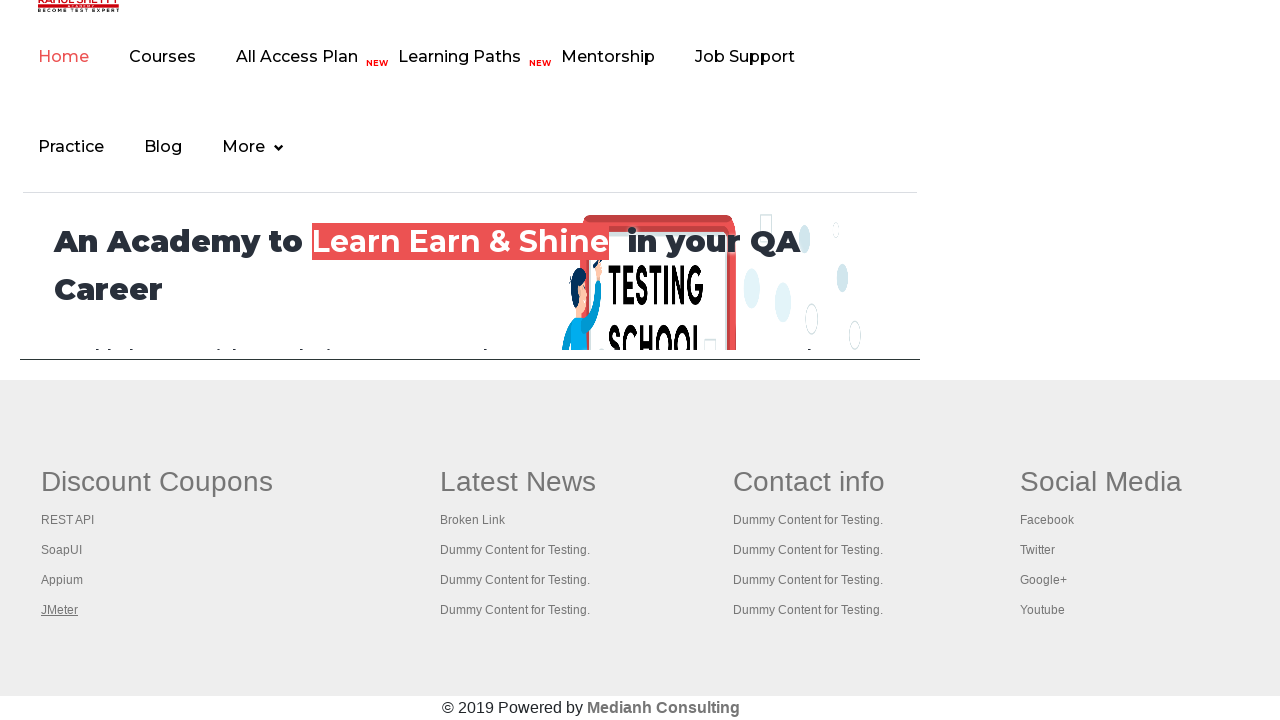